Tests Python.org website by performing a search and verifying that search results are displayed

Starting URL: https://www.python.org

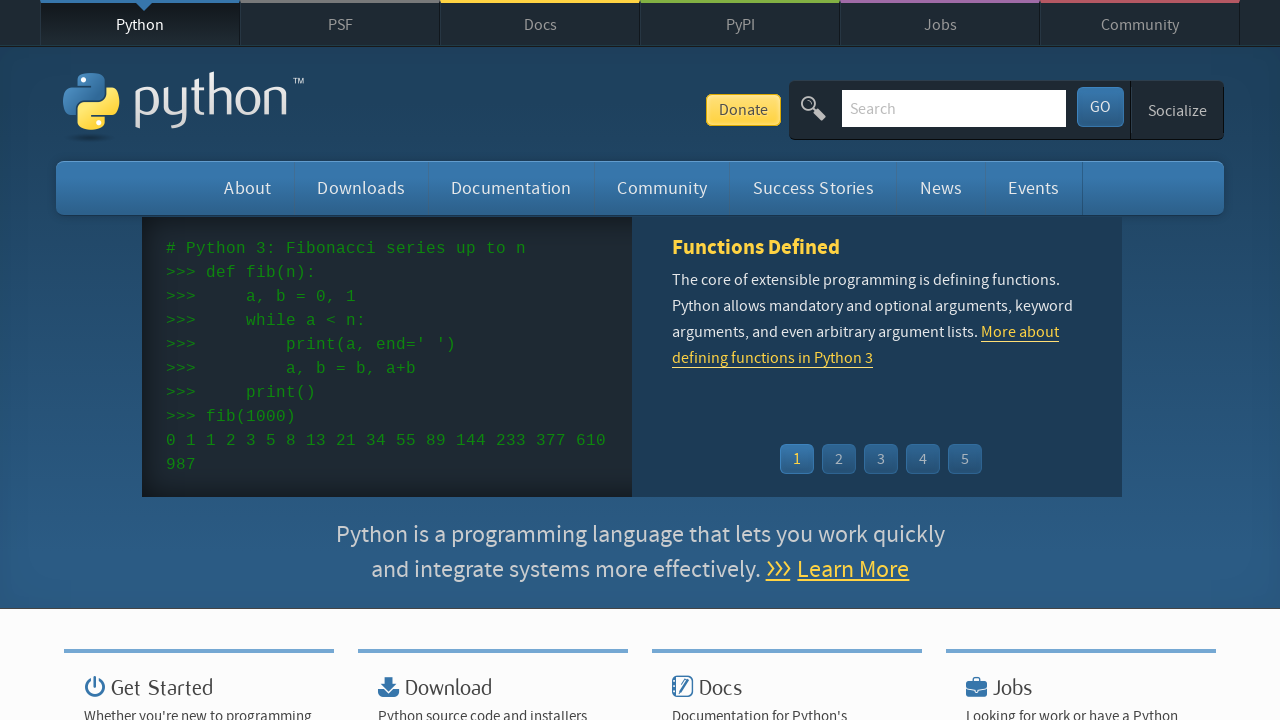

Filled search field with 'selenium' on #id-search-field
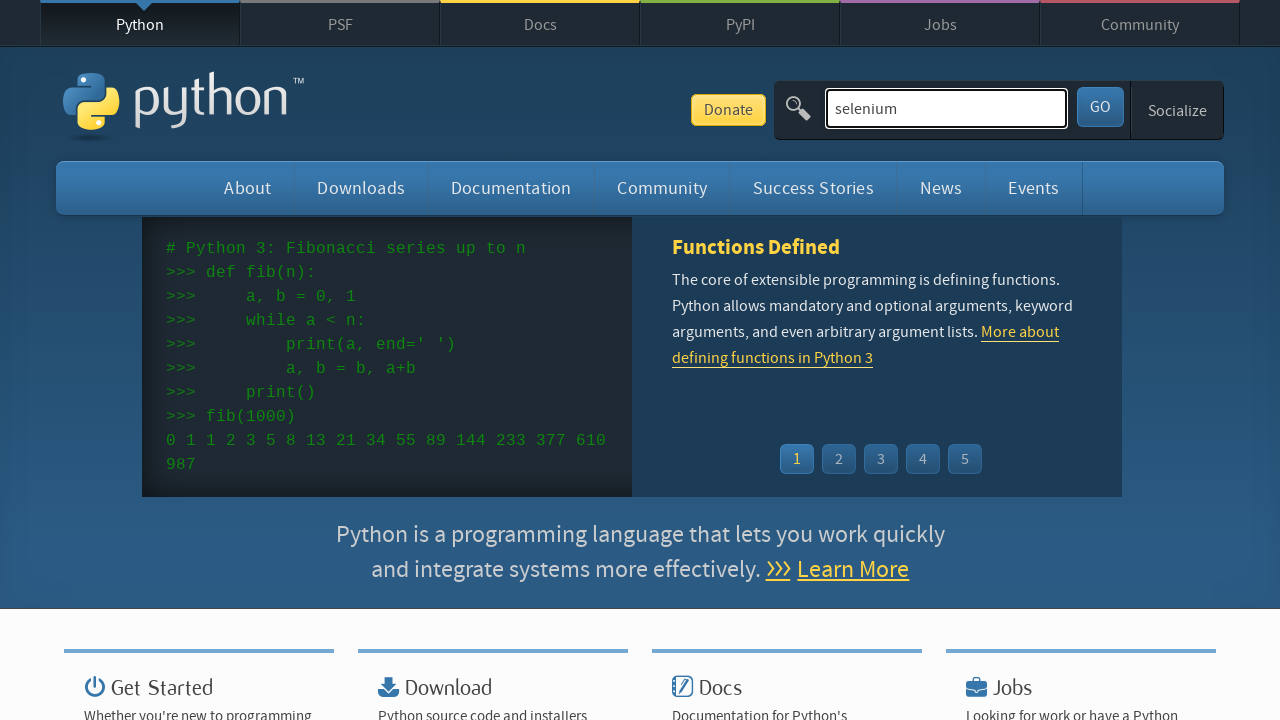

Pressed Enter to submit search on #id-search-field
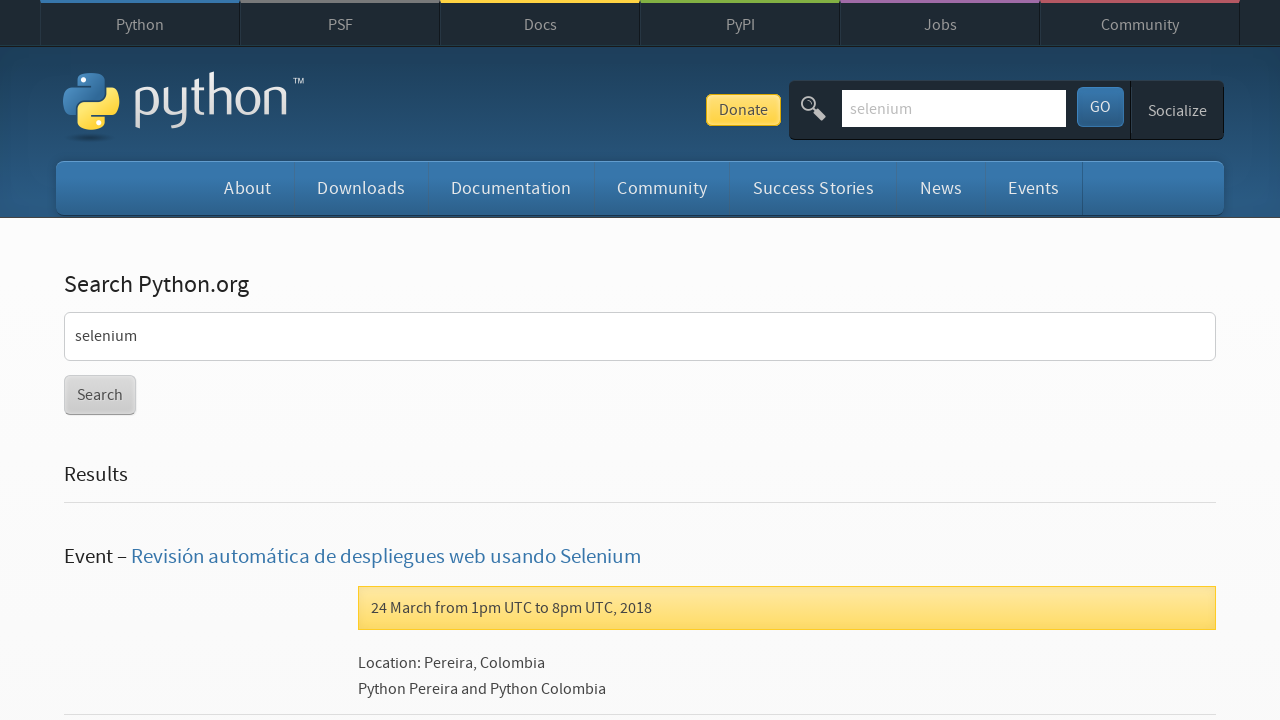

Search results displayed on Python.org
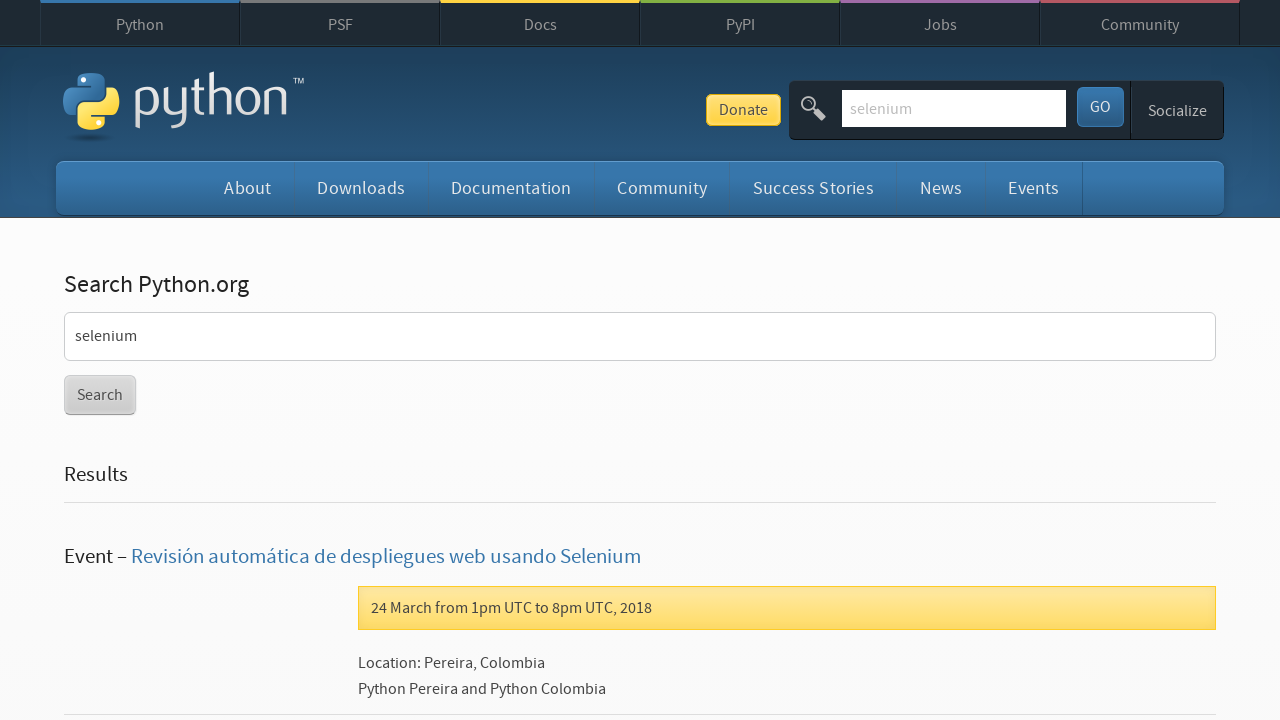

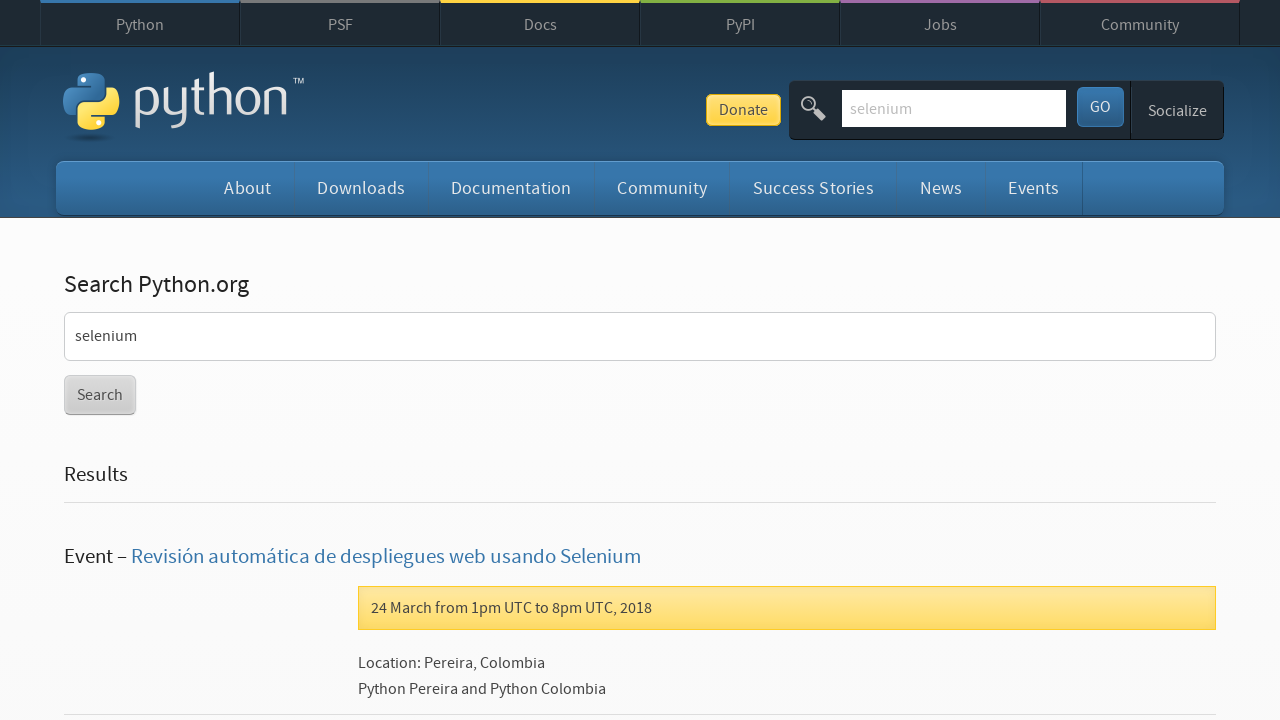